Tests the bank manager functionality by adding a new customer, opening an account for them, and searching for the customer in the customer list

Starting URL: https://www.globalsqa.com/angularJs-protractor/BankingProject/#/login

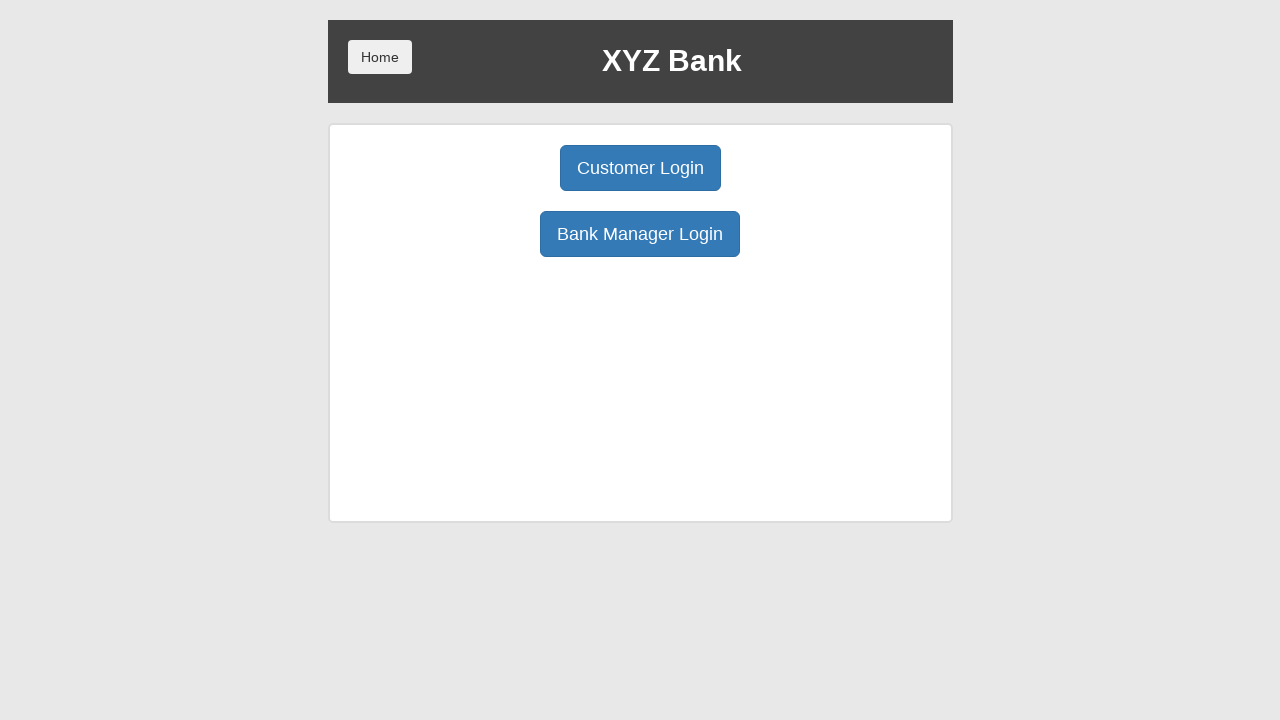

Clicked Bank Manager Login button at (640, 234) on button[ng-click='manager()']
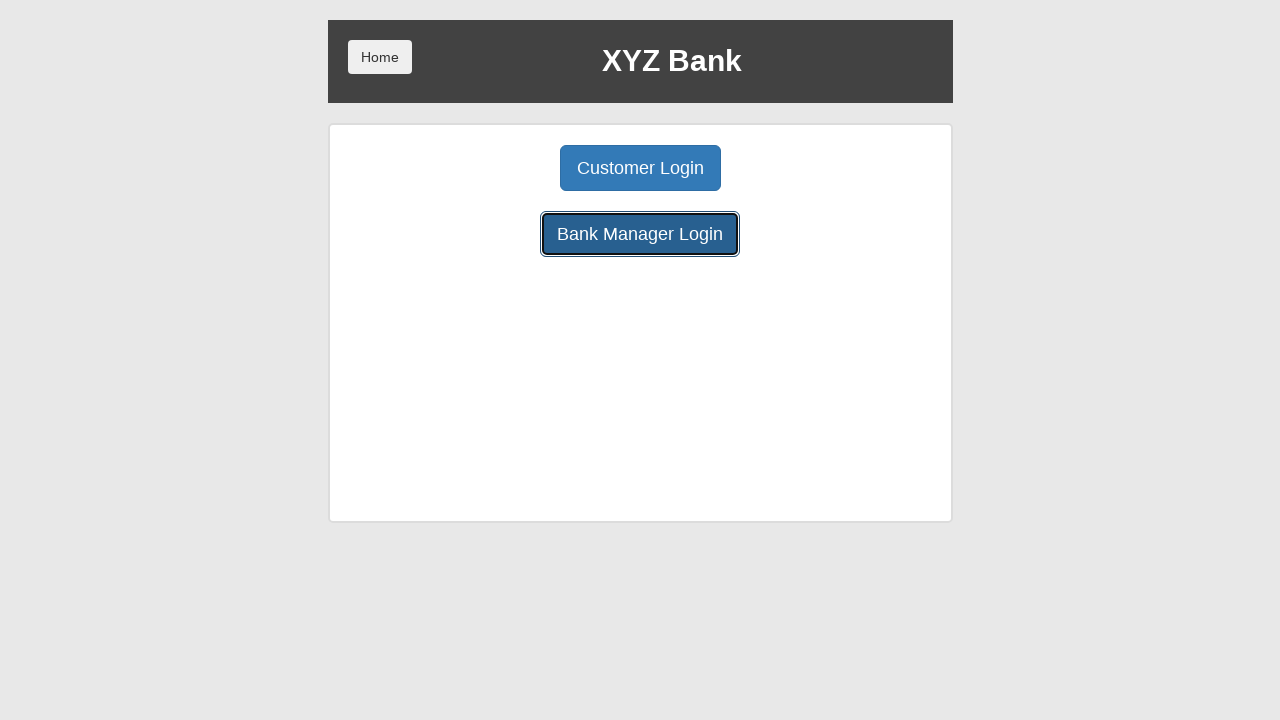

Clicked Add Customer tab at (502, 168) on button[ng-class='btnClass1']
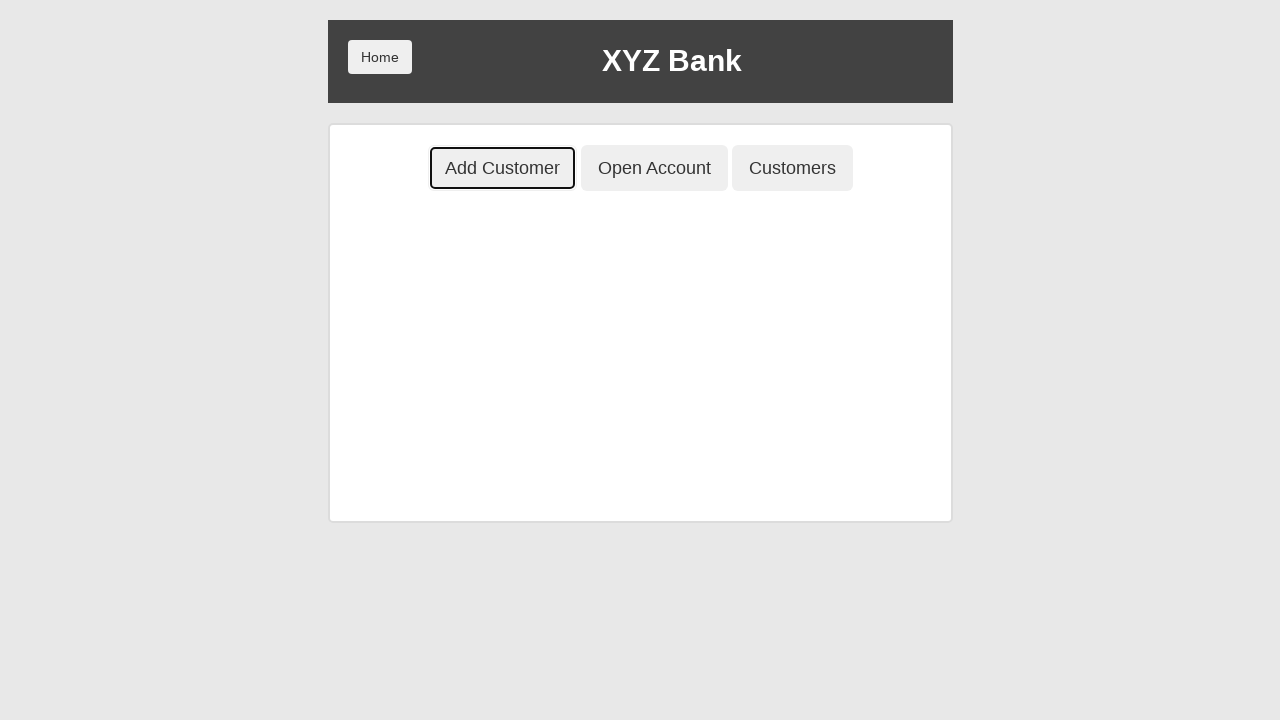

Entered first name 'Vaibhav' on input[ng-model='fName']
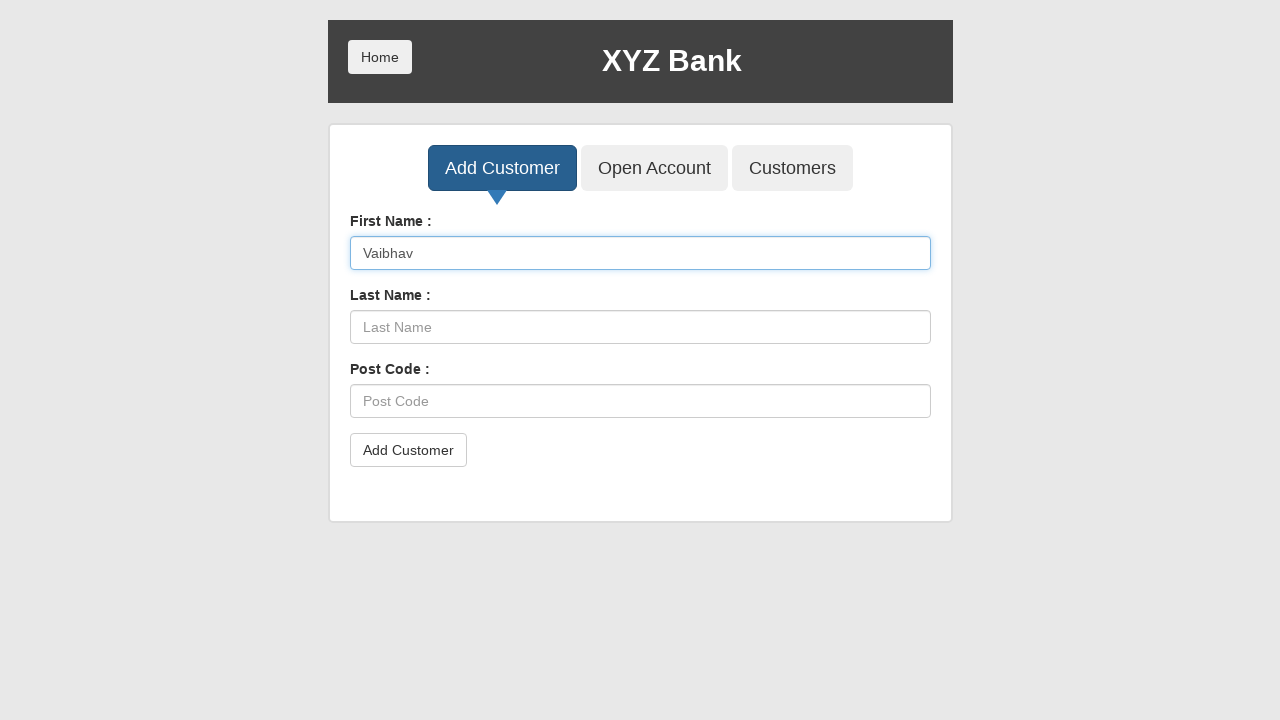

Entered last name 'Kalubarme' on input[ng-model='lName']
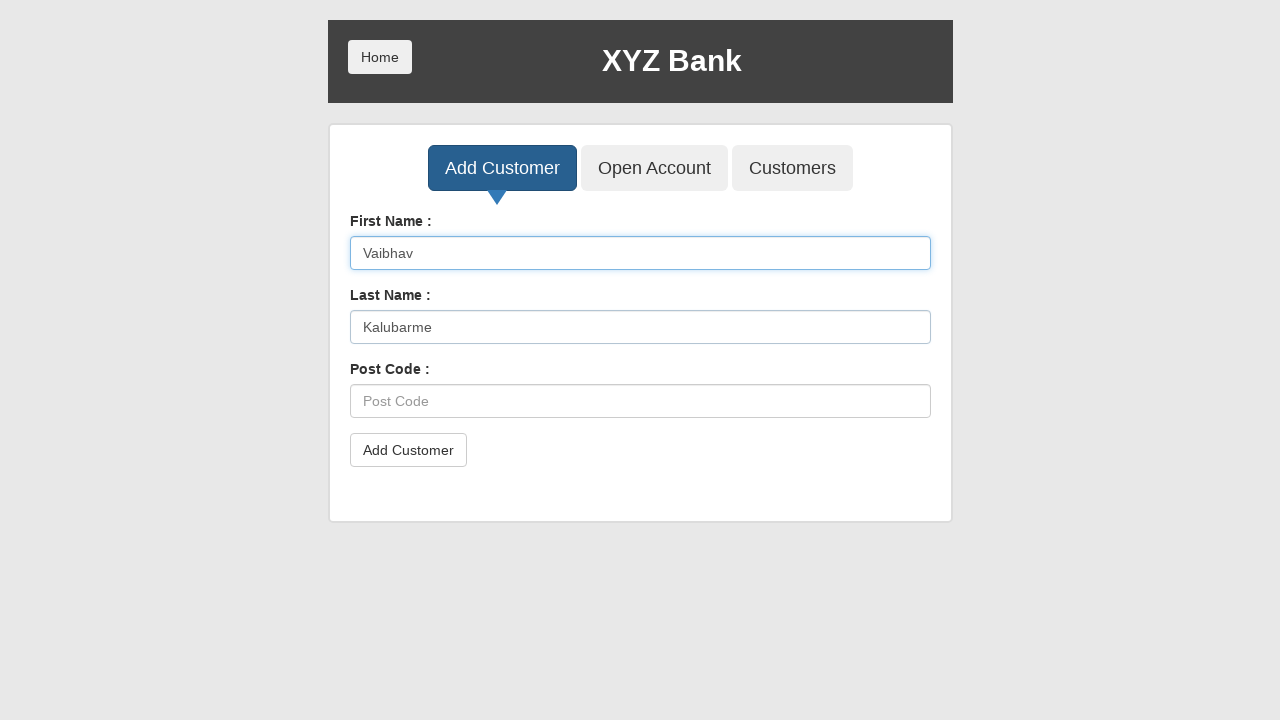

Entered postal code '413305' on input[ng-model='postCd']
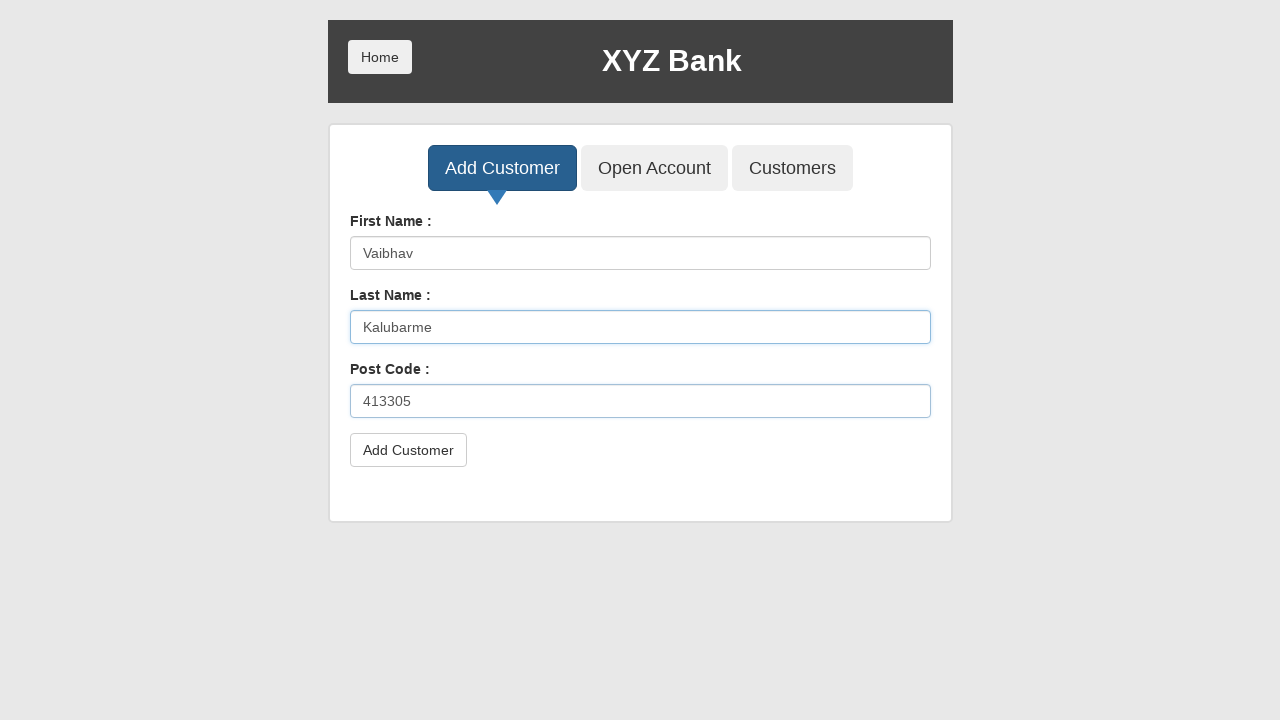

Clicked Add Customer button at (408, 450) on button.btn.btn-default
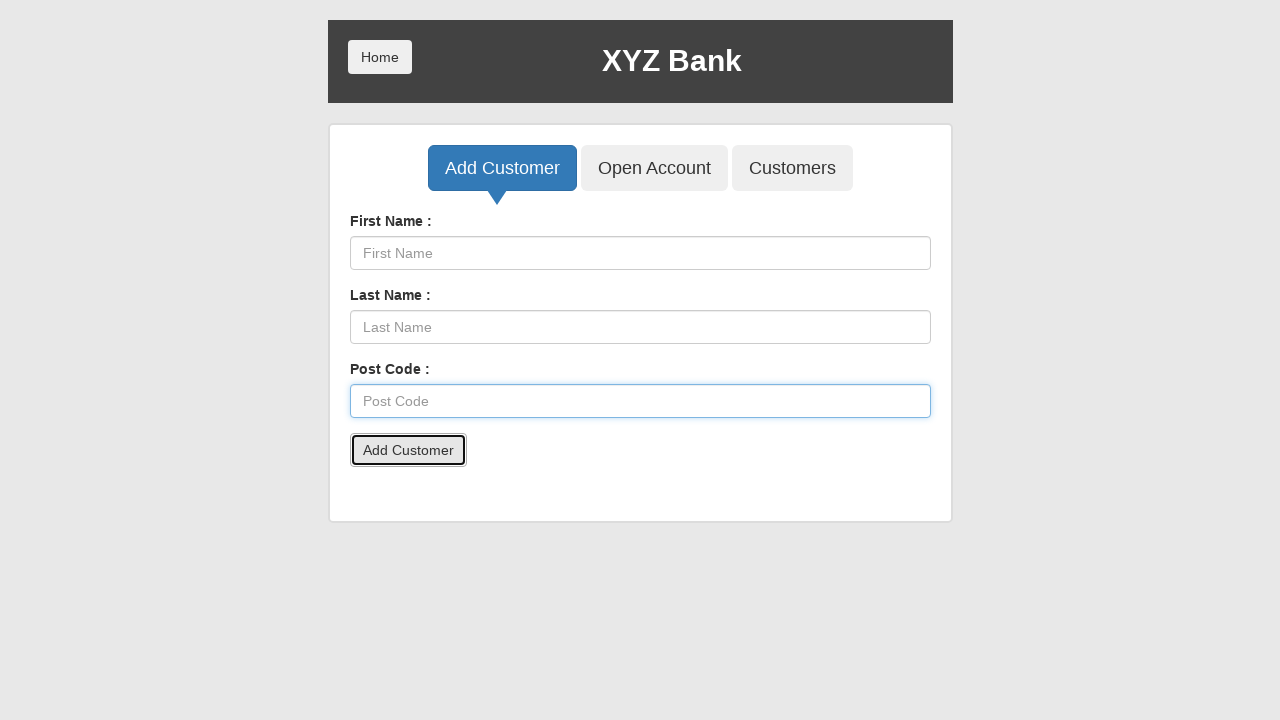

Accepted alert popup confirming customer addition
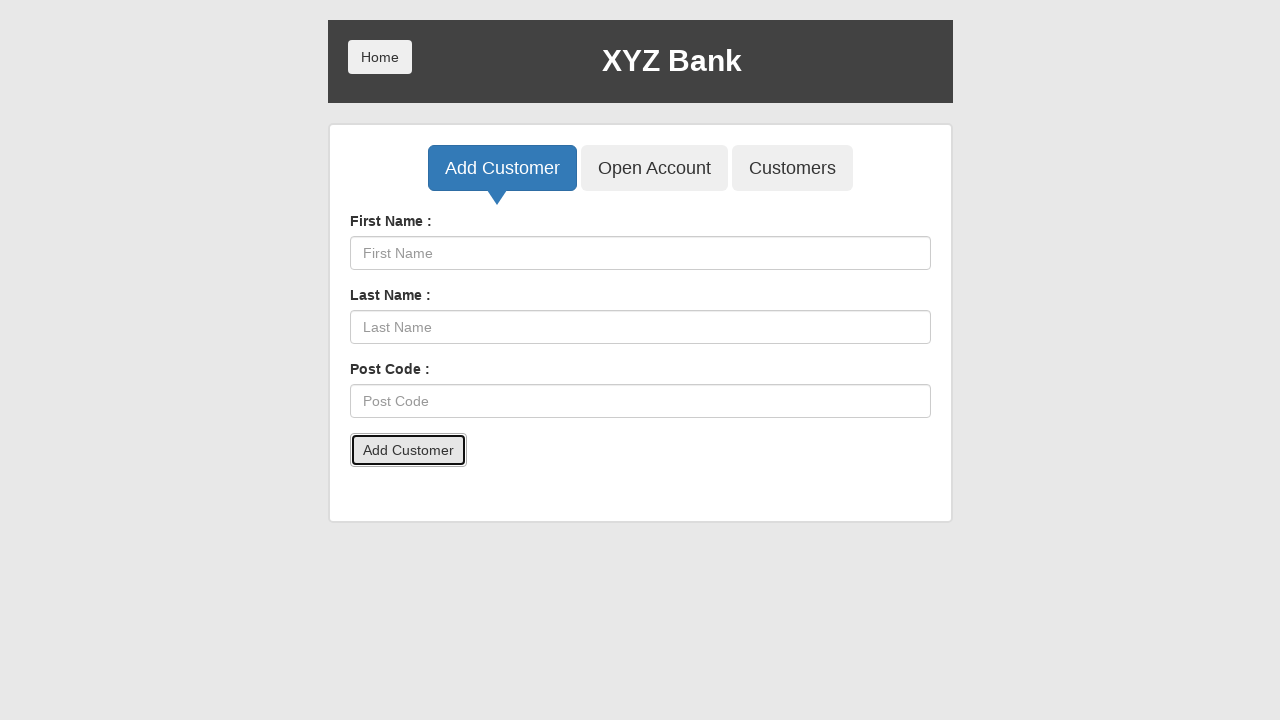

Clicked Open Account tab at (654, 168) on button[ng-class='btnClass2']
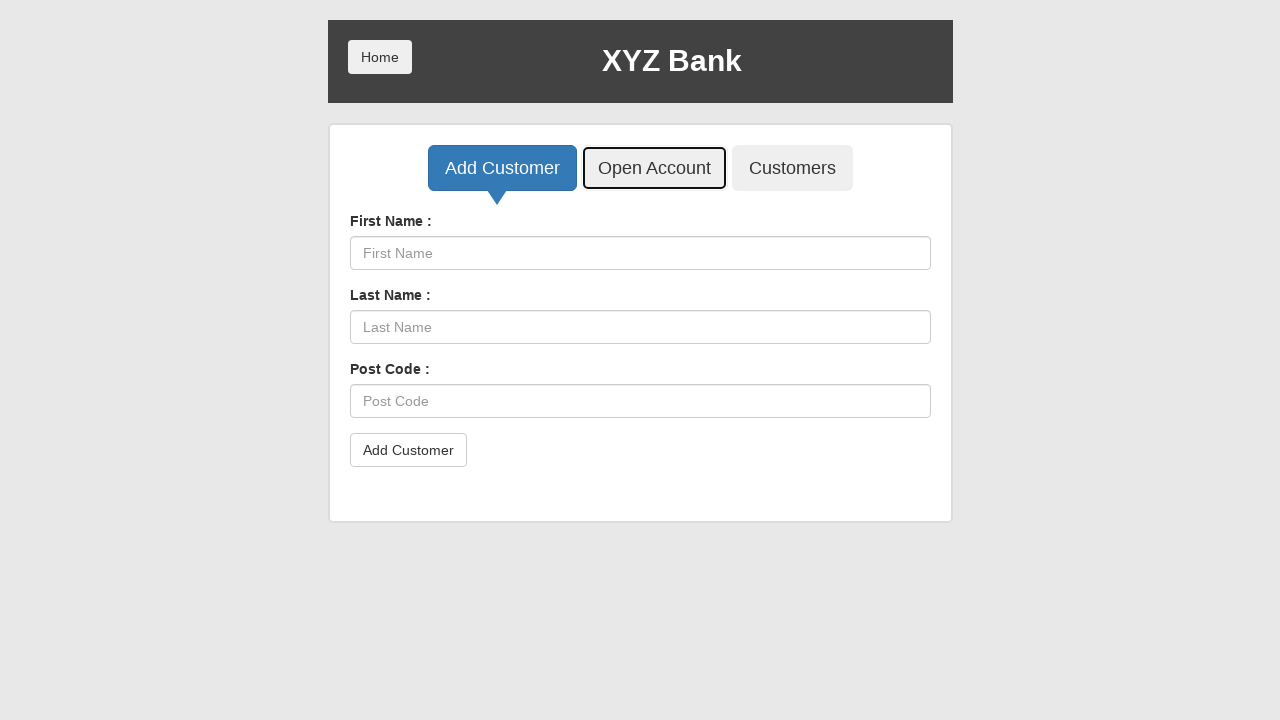

Selected customer with ID 6 from dropdown on select#userSelect
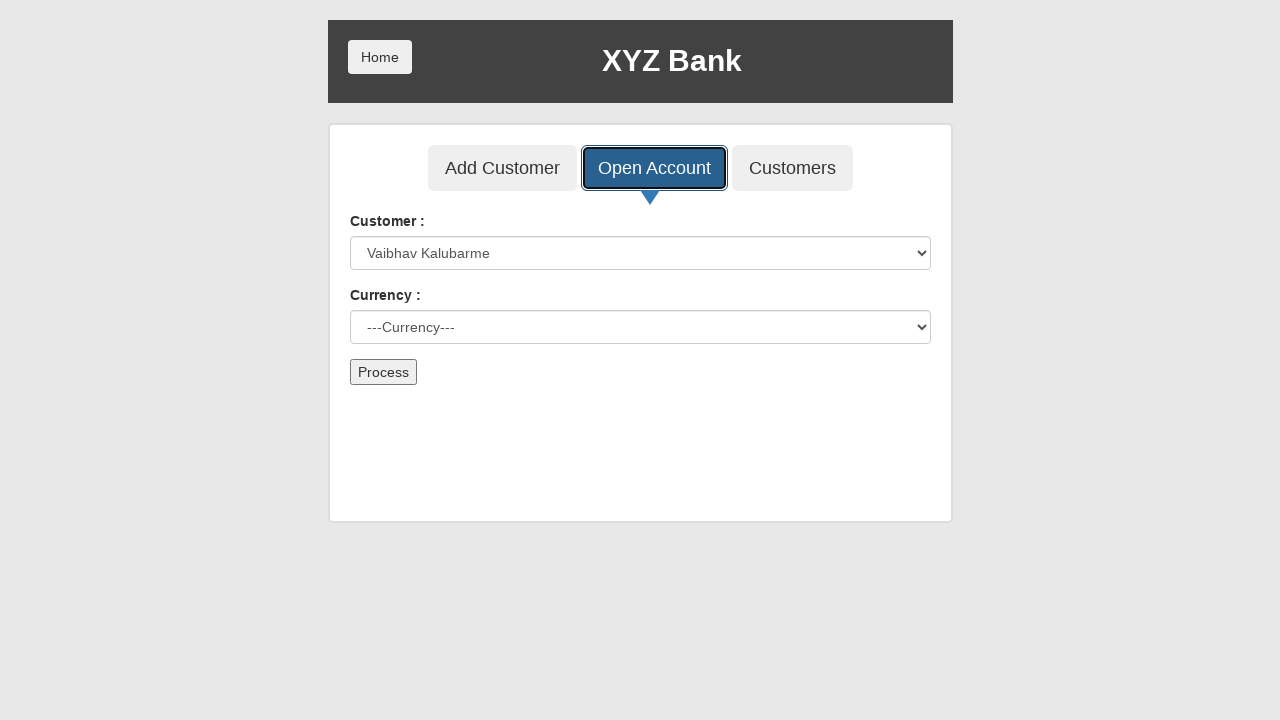

Selected Dollar currency from dropdown on select#currency
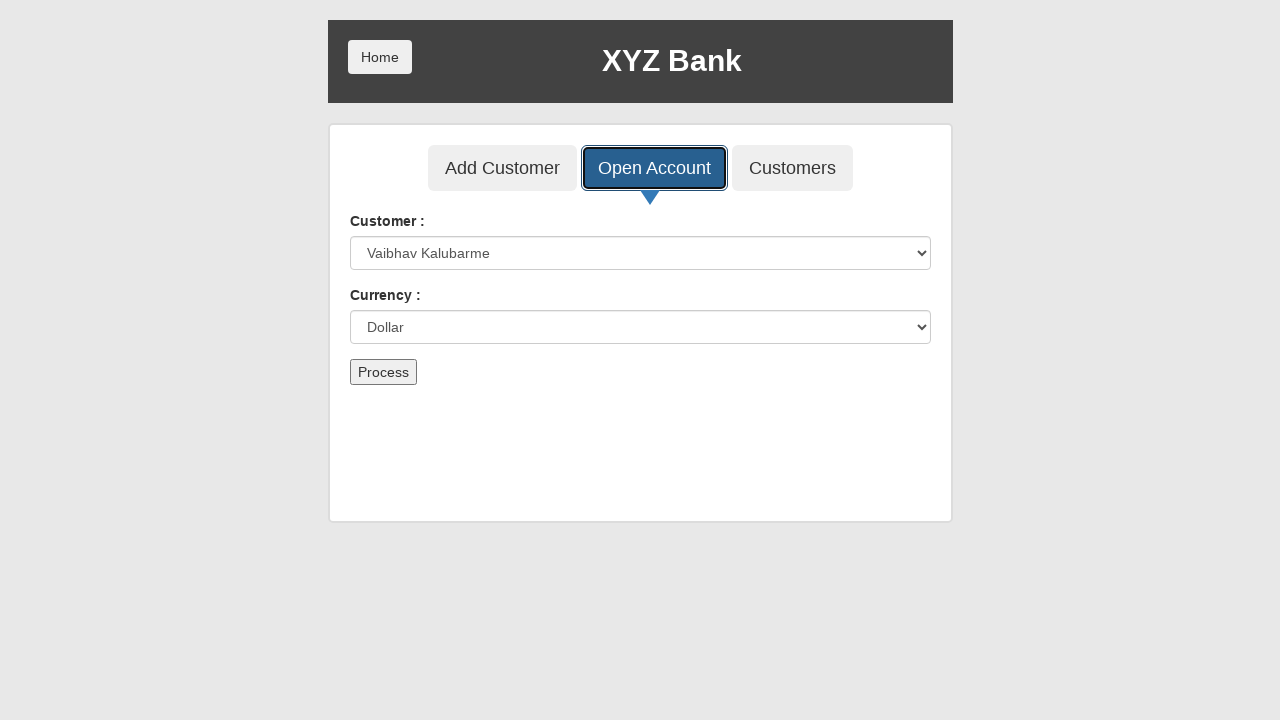

Clicked Process button to open account at (383, 372) on button[type='submit']
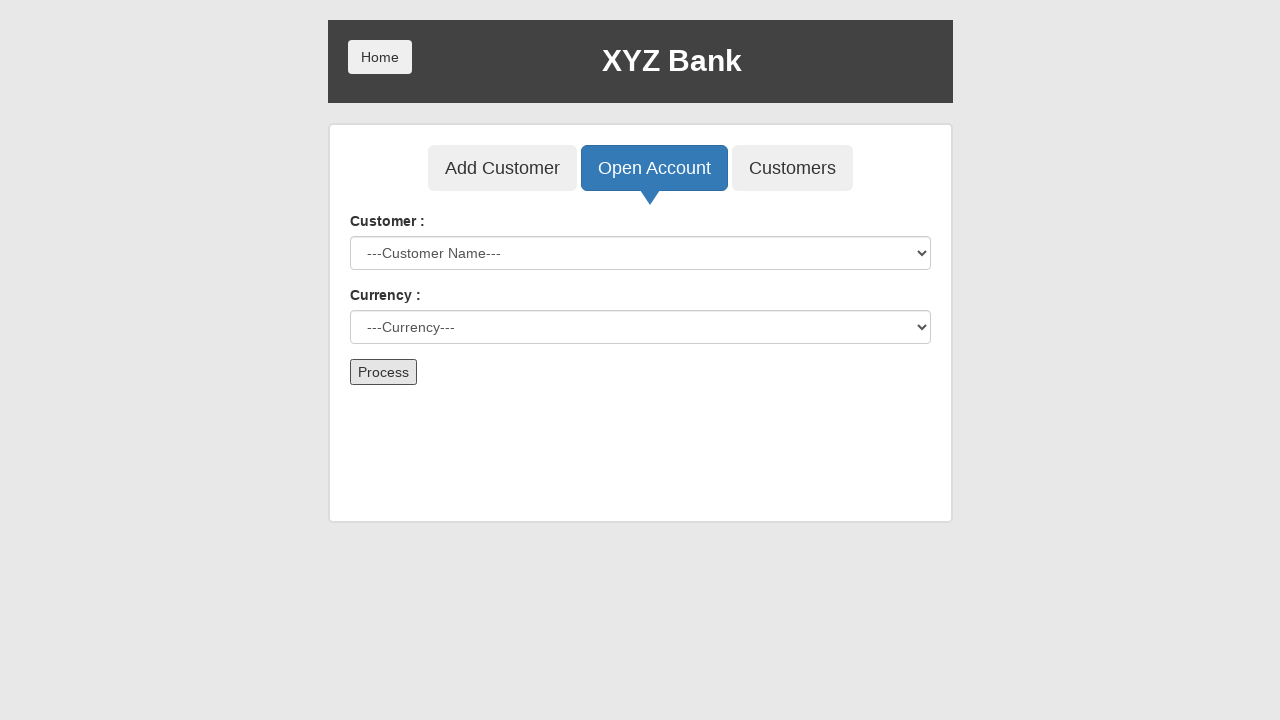

Clicked Customers tab to view customer list at (792, 168) on button[ng-class='btnClass3']
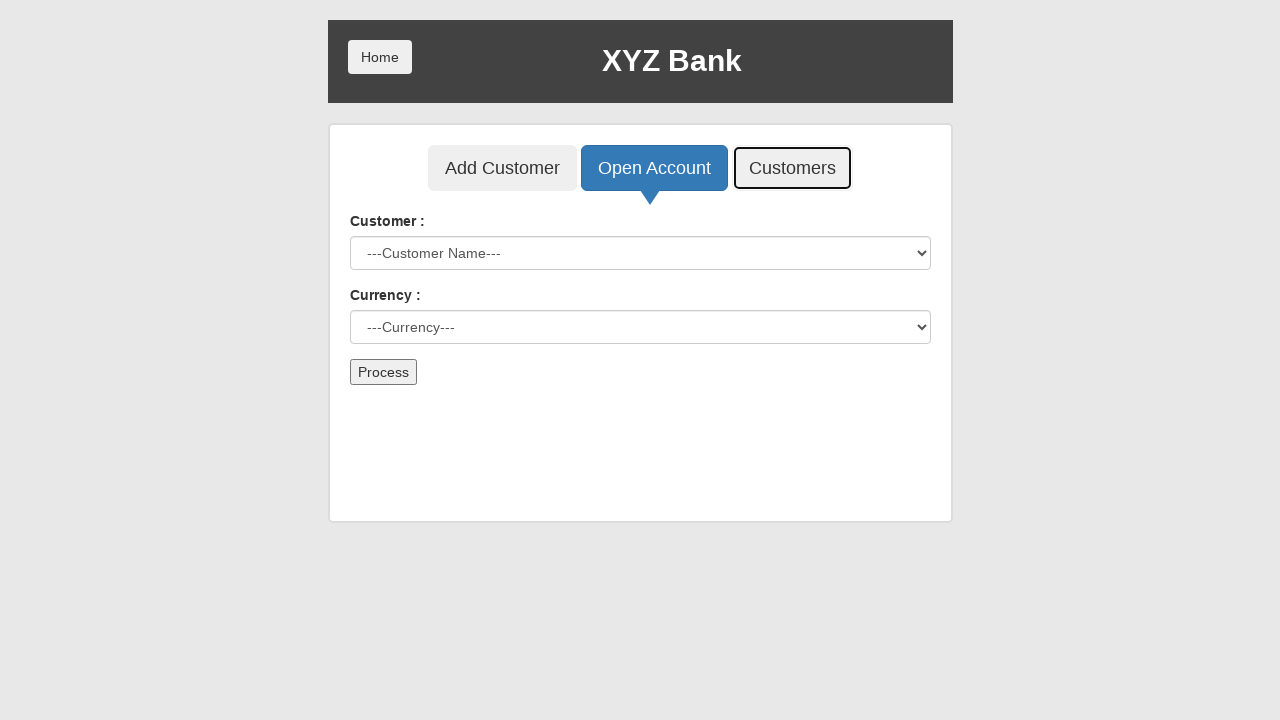

Searched for customer 'Vaibhav' in customer list on input[type='text']
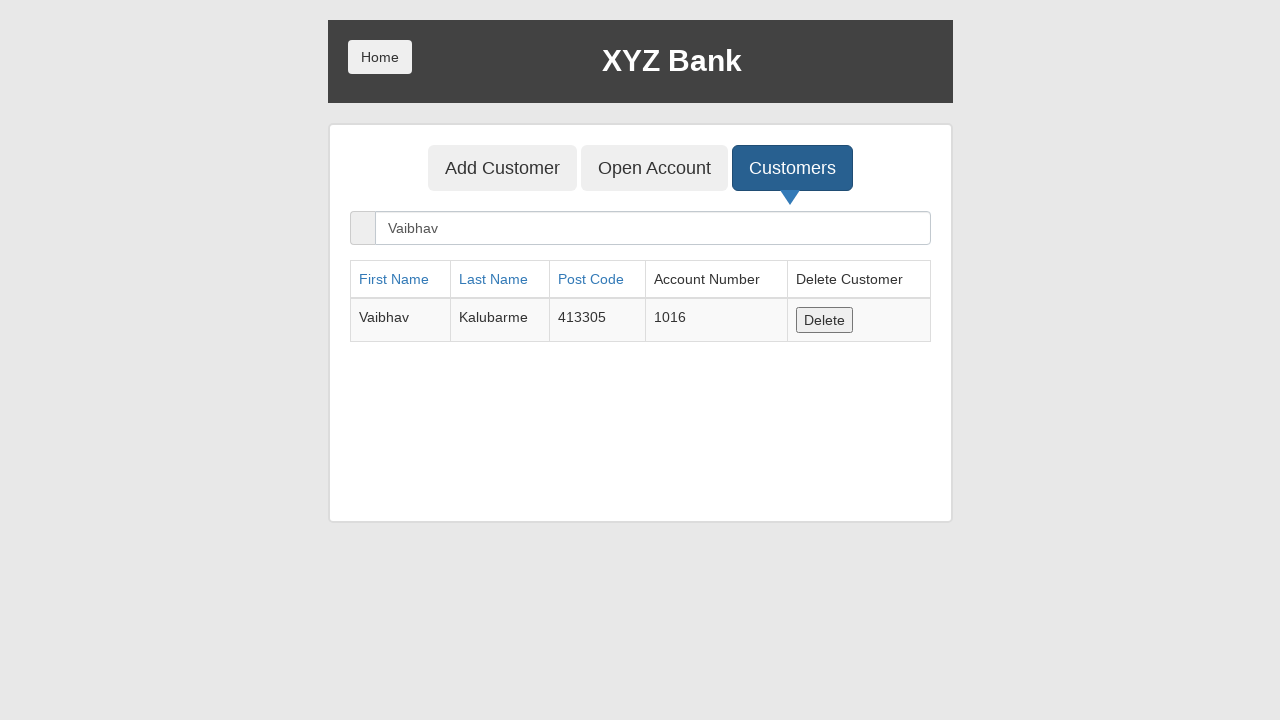

Clicked Home button to return to login page at (380, 57) on button.btn.home
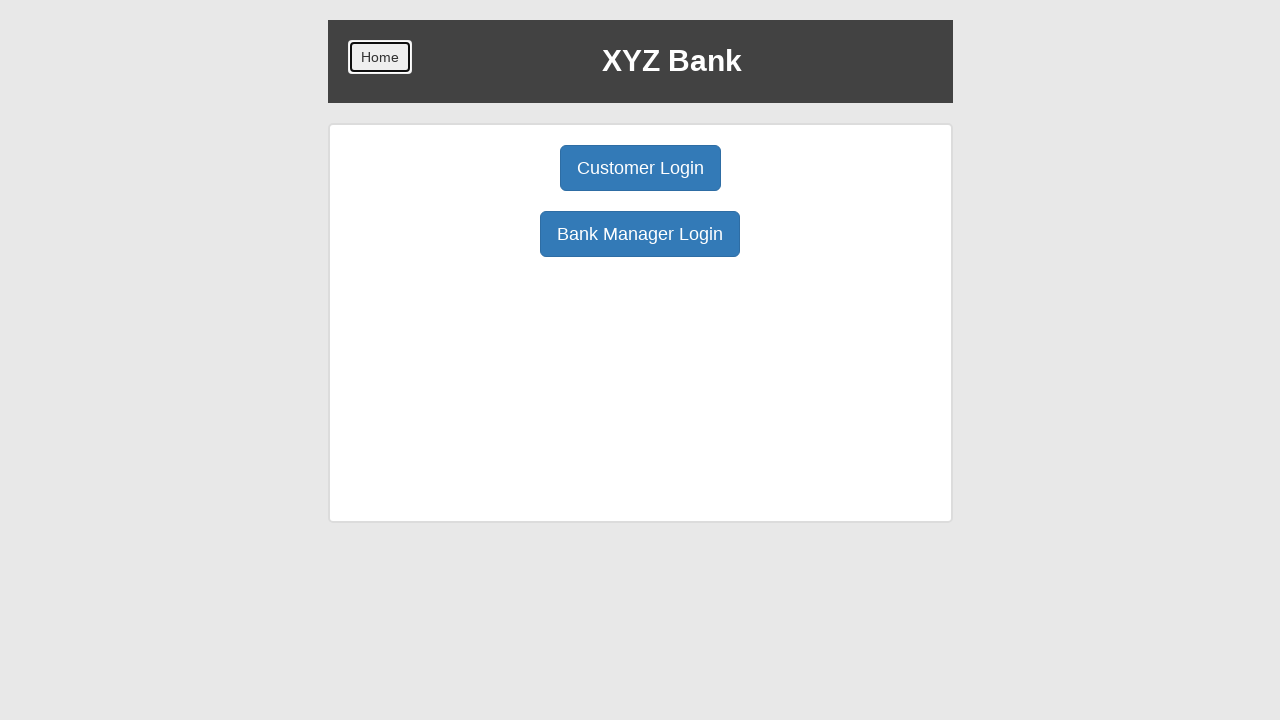

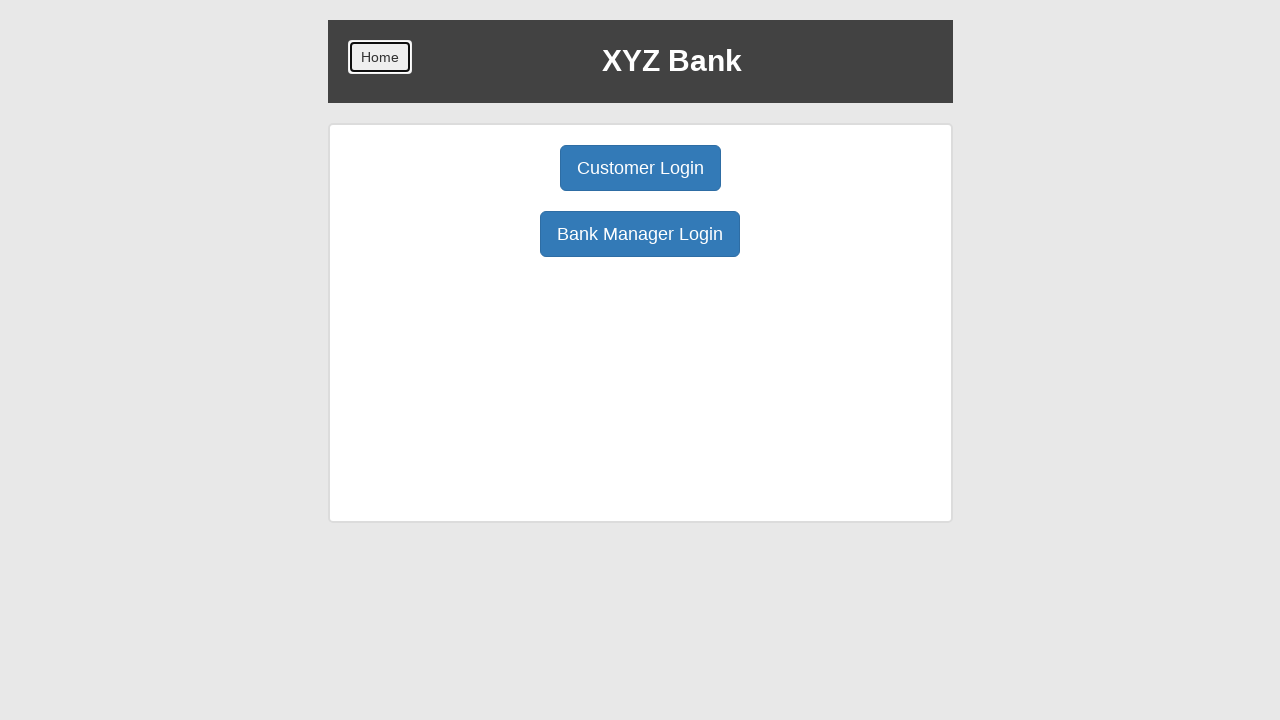